Tests a demo registration form by filling in personal information fields (name, DOB, address, email, company, role, comment) and submitting the form.

Starting URL: https://katalon-test.s3.amazonaws.com/demo-aut/dist/html/form.html

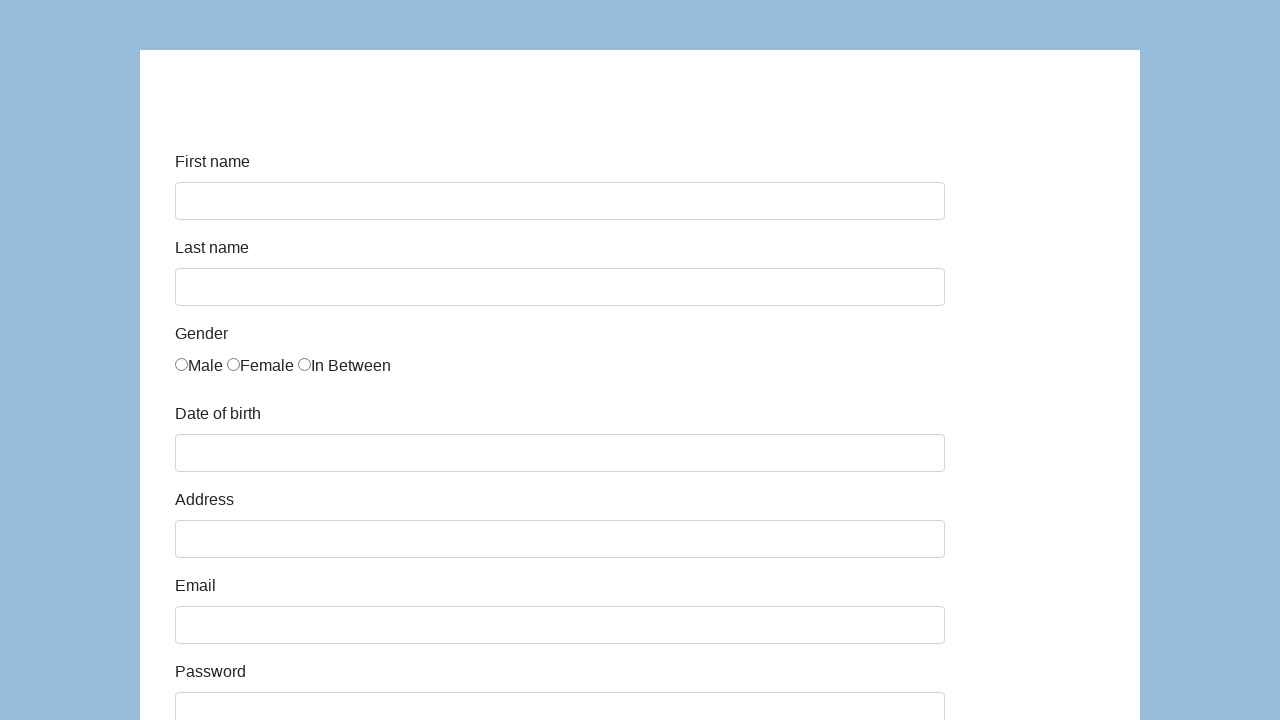

Filled first name field with 'Karol' on #first-name
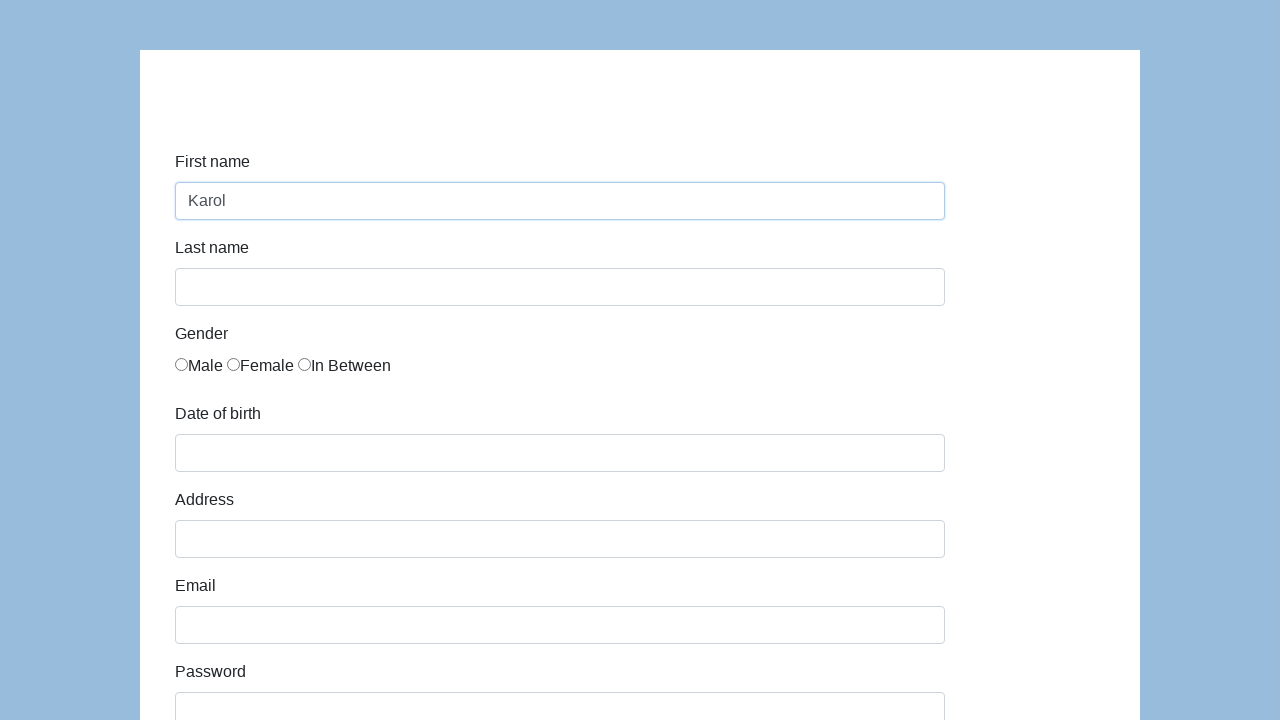

Filled last name field with 'Kowalski' on #last-name
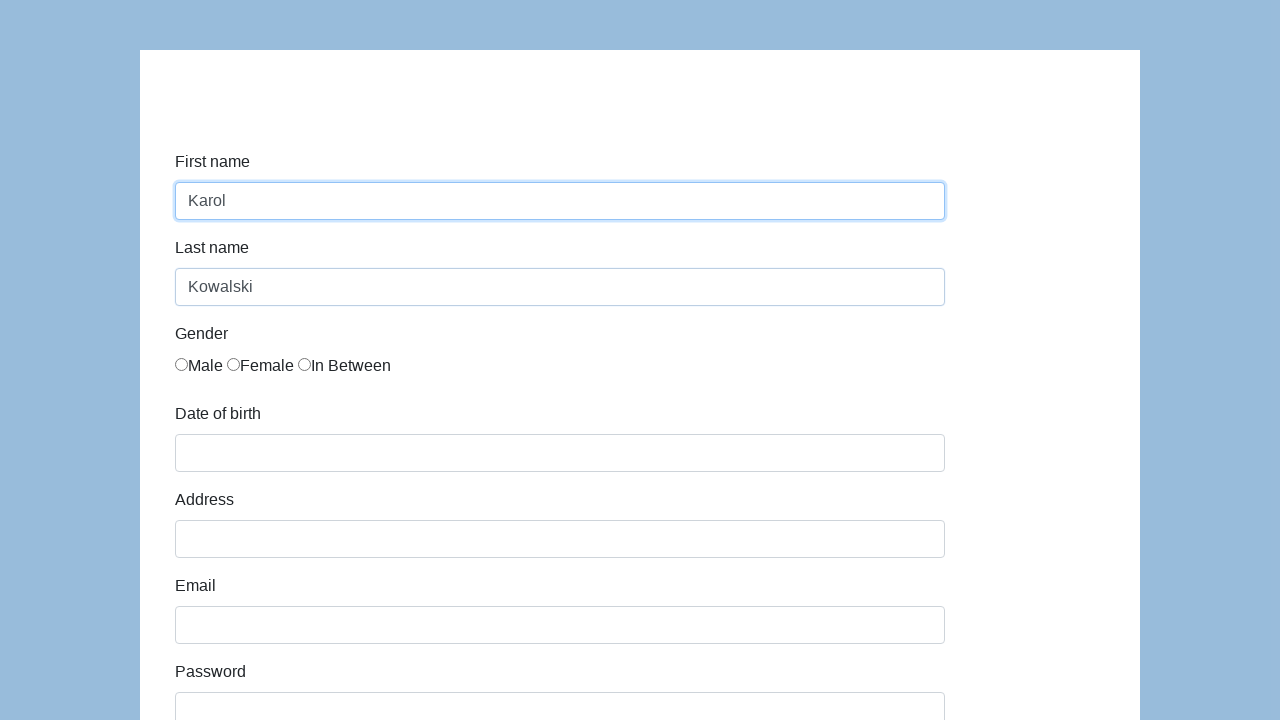

Selected Male gender option at (182, 364) on xpath=//html/body/div/div/form/div[3]/div/div/label[1]/input
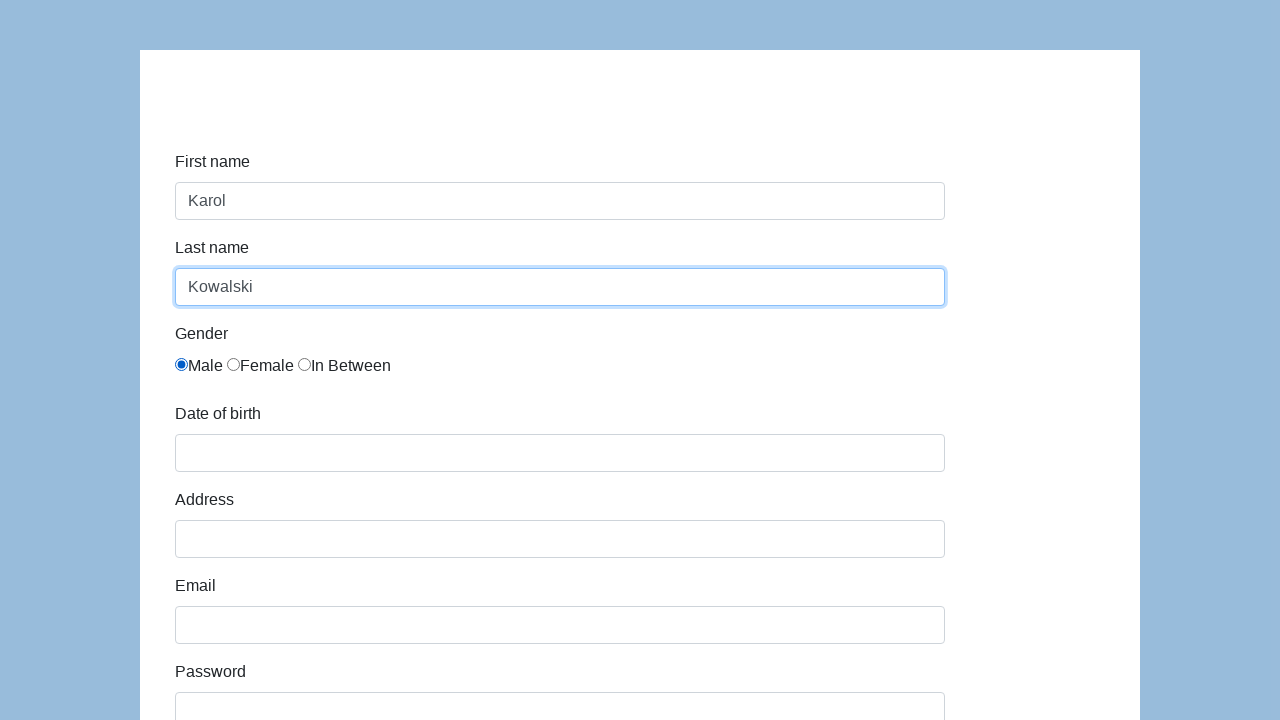

Filled date of birth field with '05/22/2010' on #dob
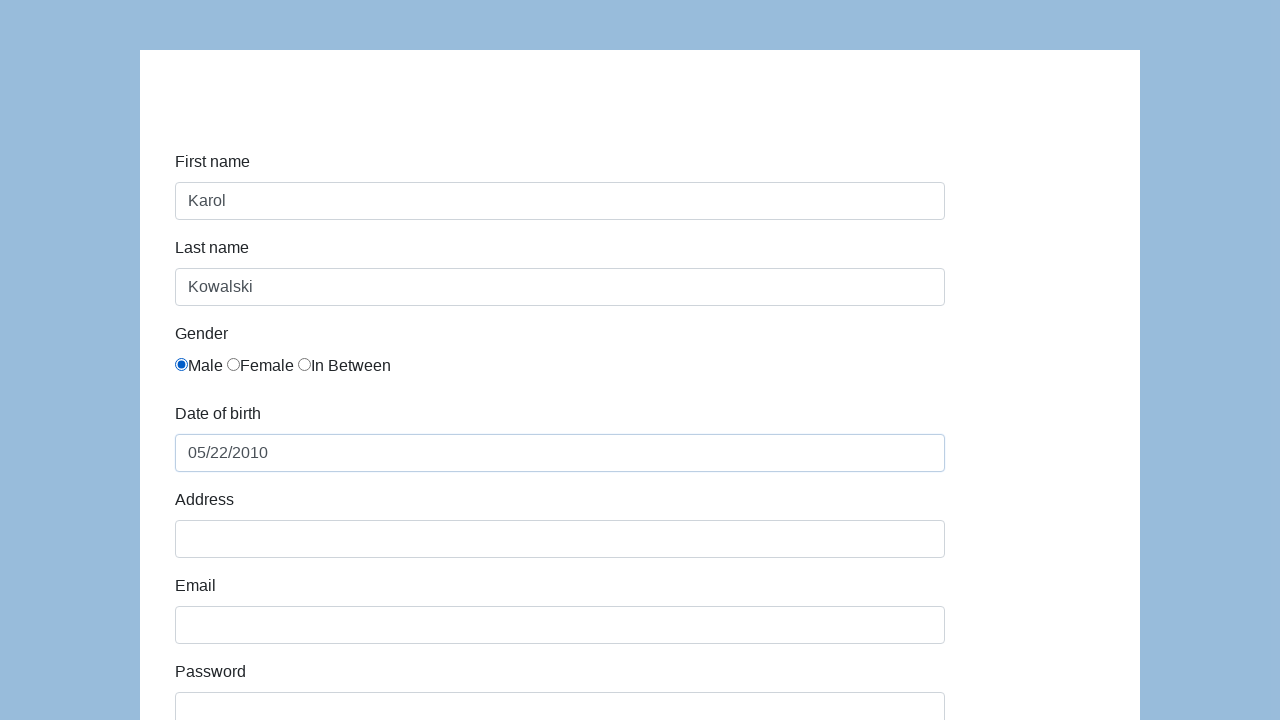

Filled address field with 'Prosta 51' on #address
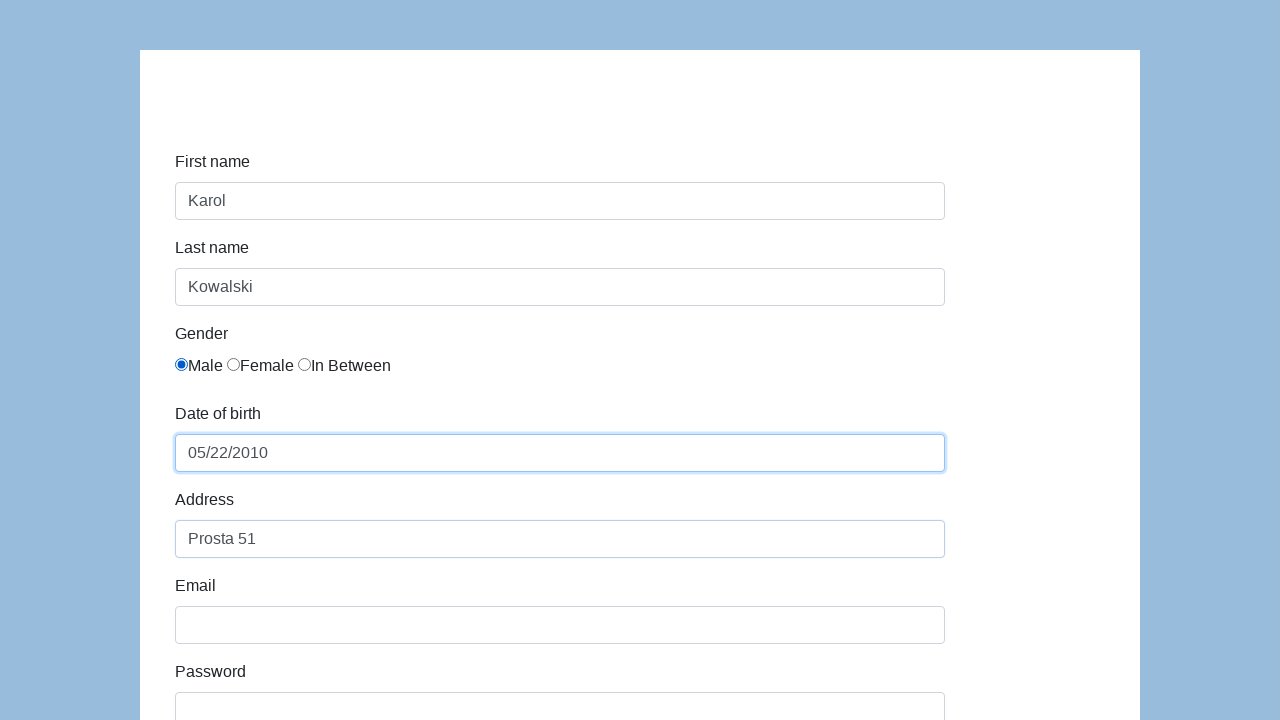

Filled email field with 'karol.kowalski@mailinator.com' on #email
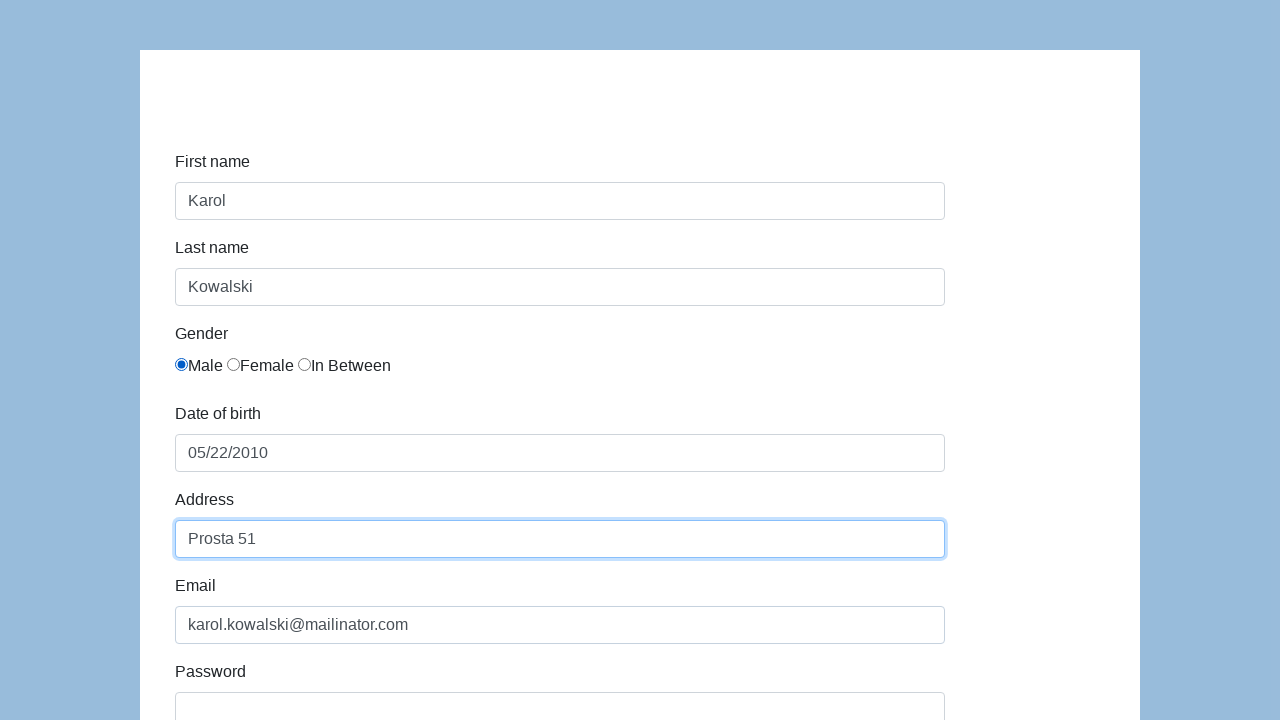

Filled password field with 'Pass123' on #password
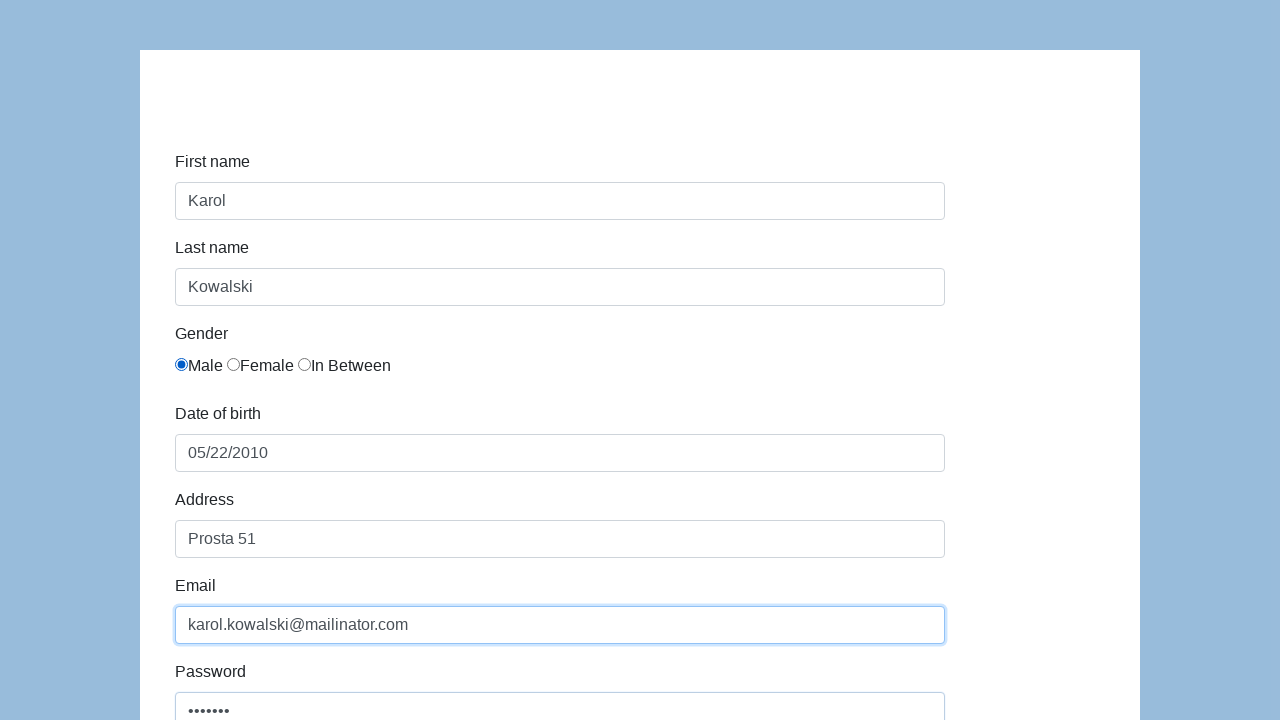

Filled company field with 'Coders Lab' on #company
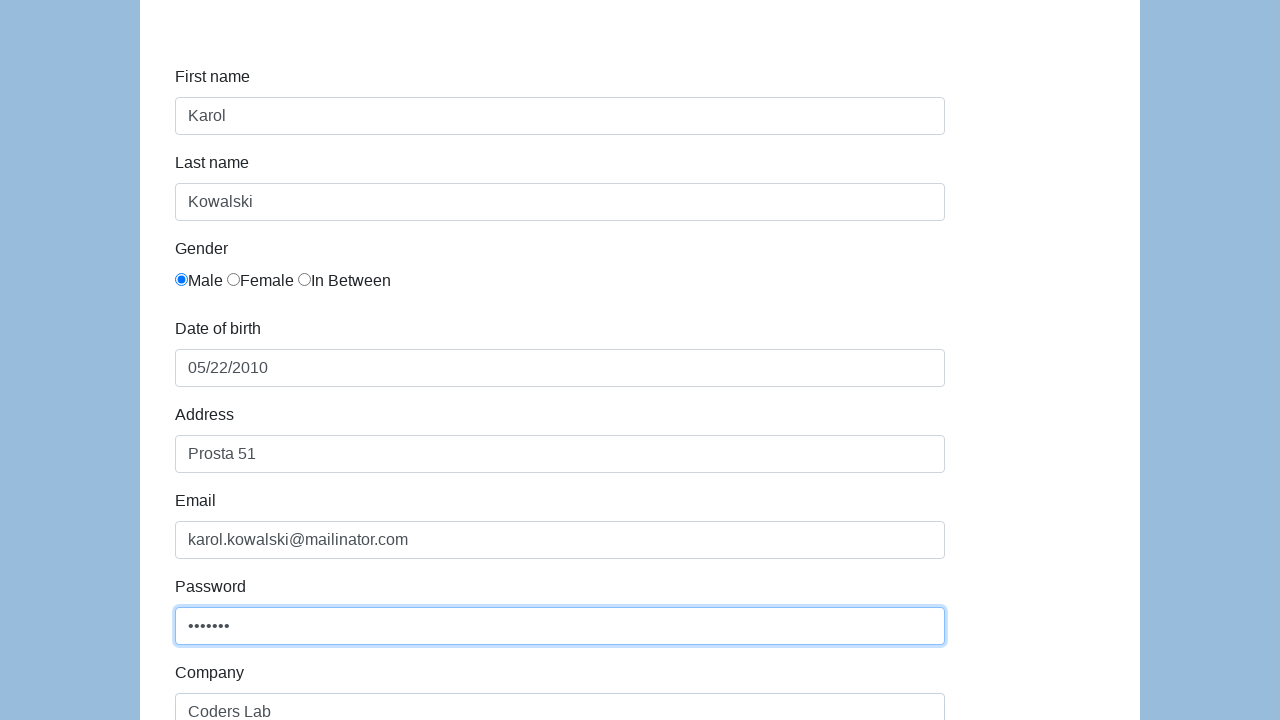

Selected 'QA' from role dropdown on #role
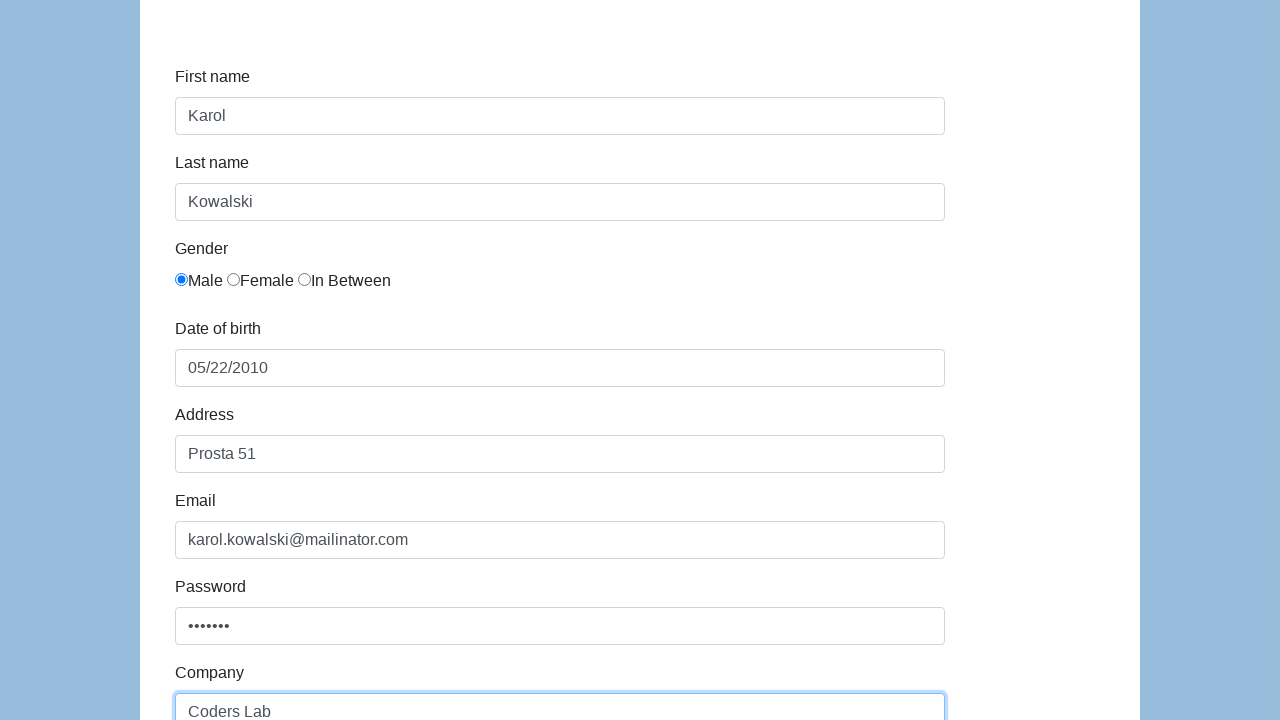

Filled comment field with 'To jest mój pierwszy automat testowy' on #comment
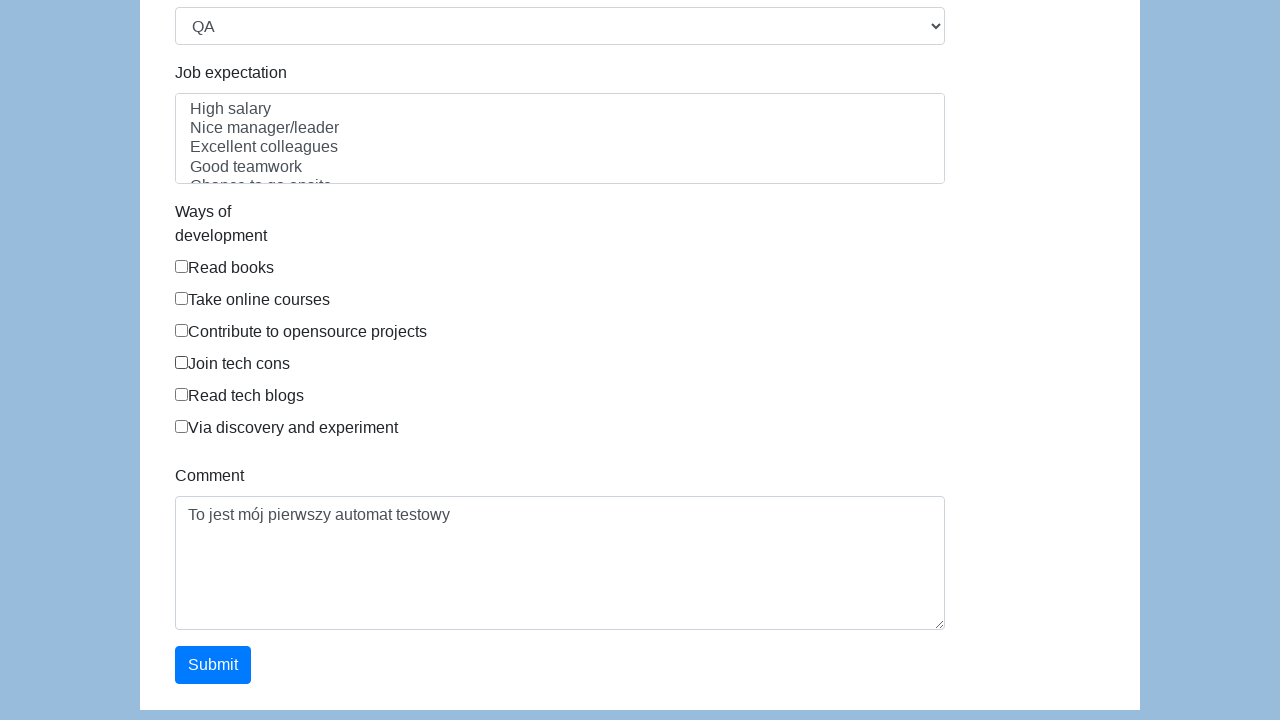

Clicked submit button to submit the form at (213, 665) on xpath=//*[@id='submit']
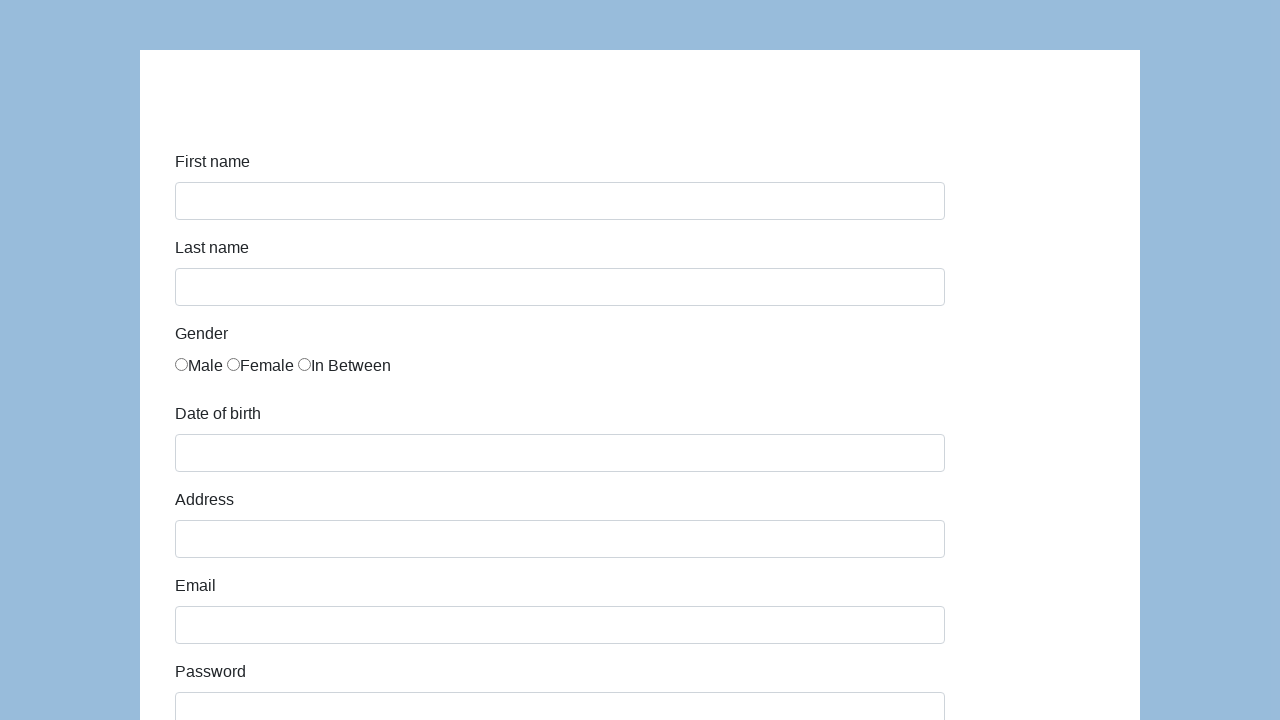

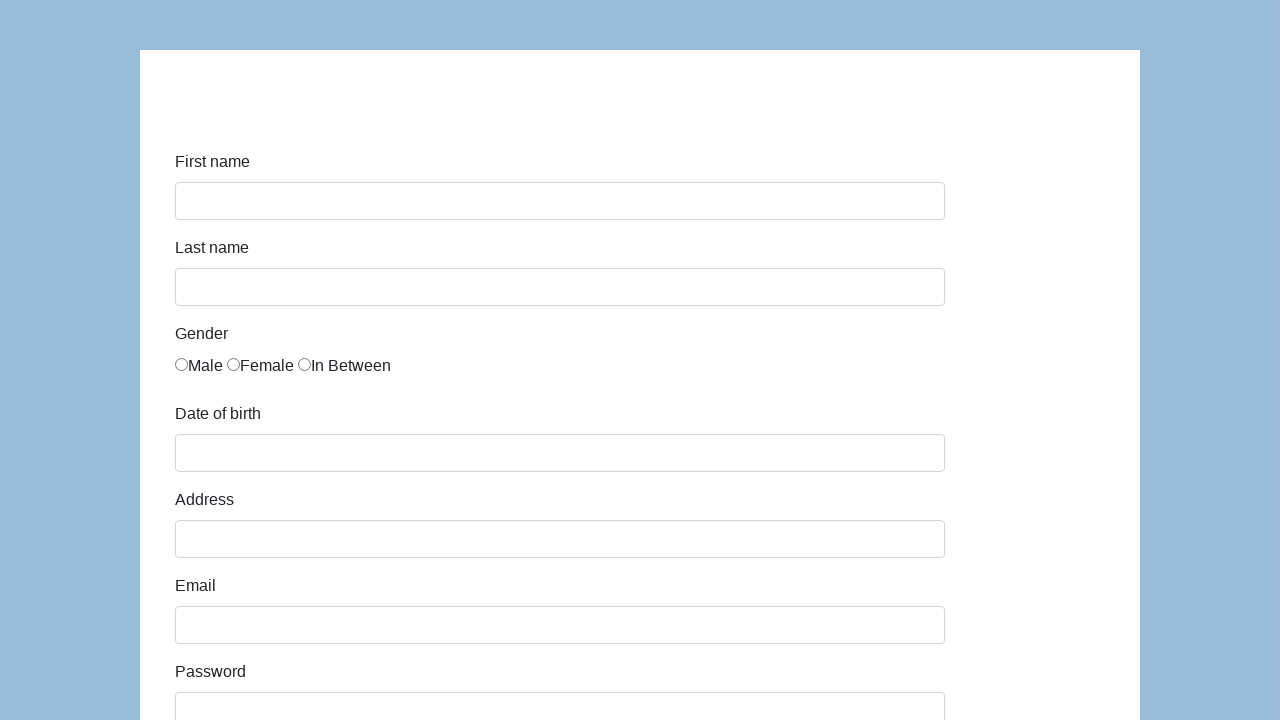